Tests that entering an empty string removes the todo item

Starting URL: https://demo.playwright.dev/todomvc

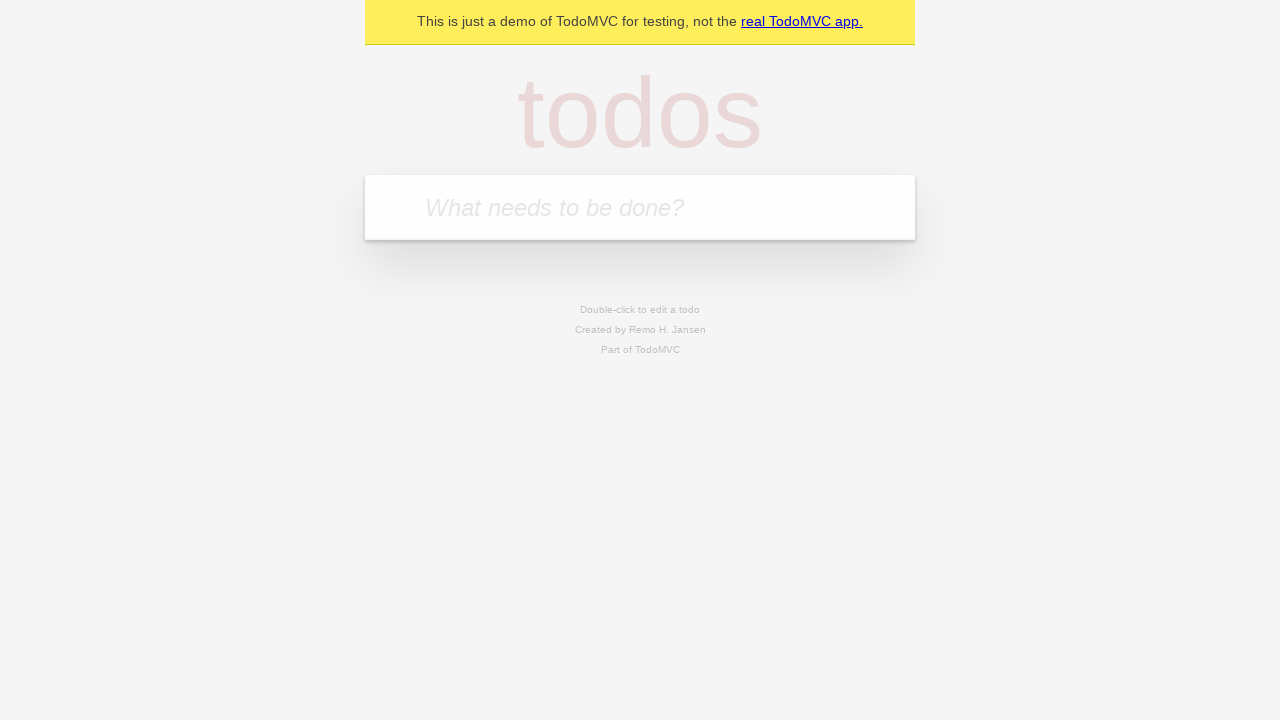

Filled todo input with 'buy some cheese' on internal:attr=[placeholder="What needs to be done?"i]
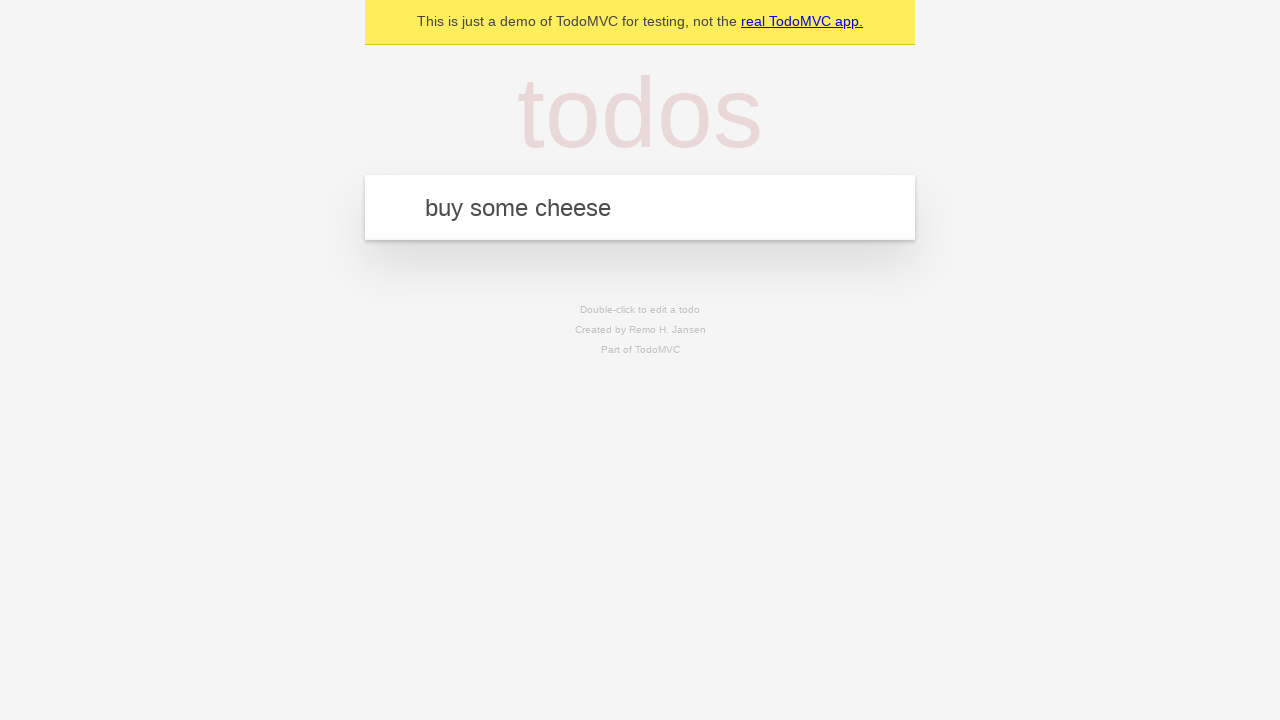

Pressed Enter to create todo 'buy some cheese' on internal:attr=[placeholder="What needs to be done?"i]
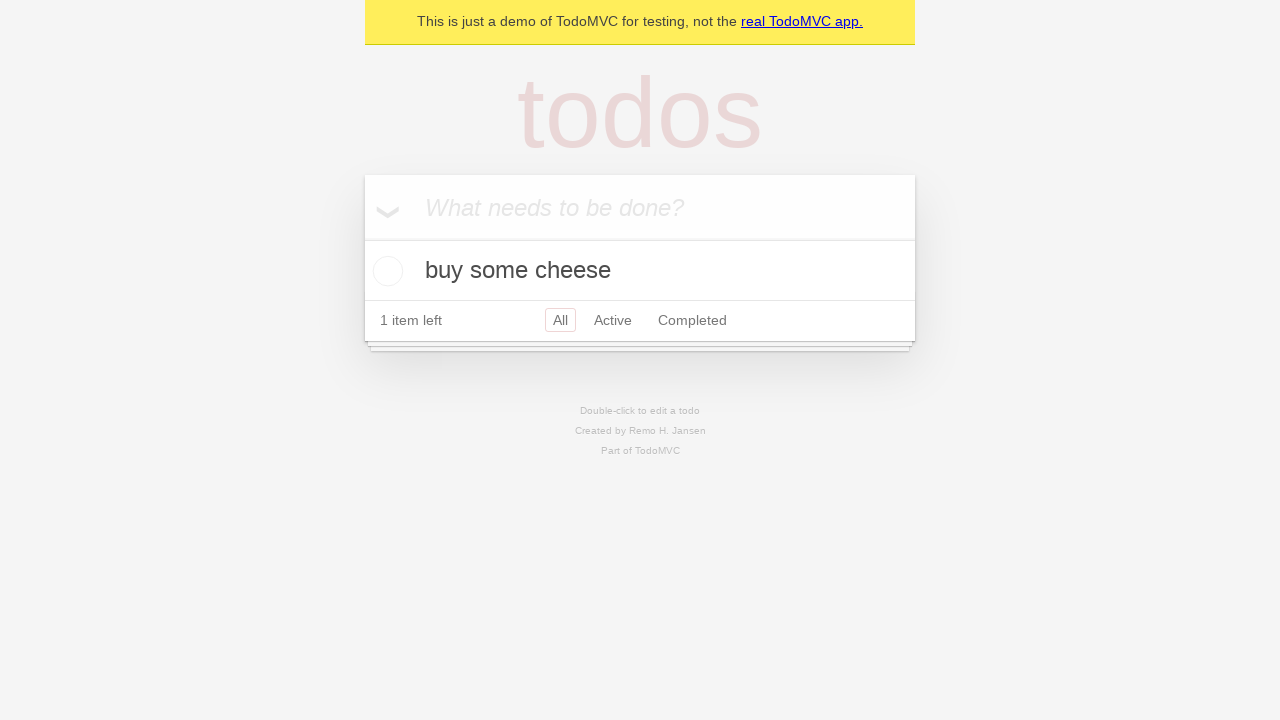

Filled todo input with 'feed the cat' on internal:attr=[placeholder="What needs to be done?"i]
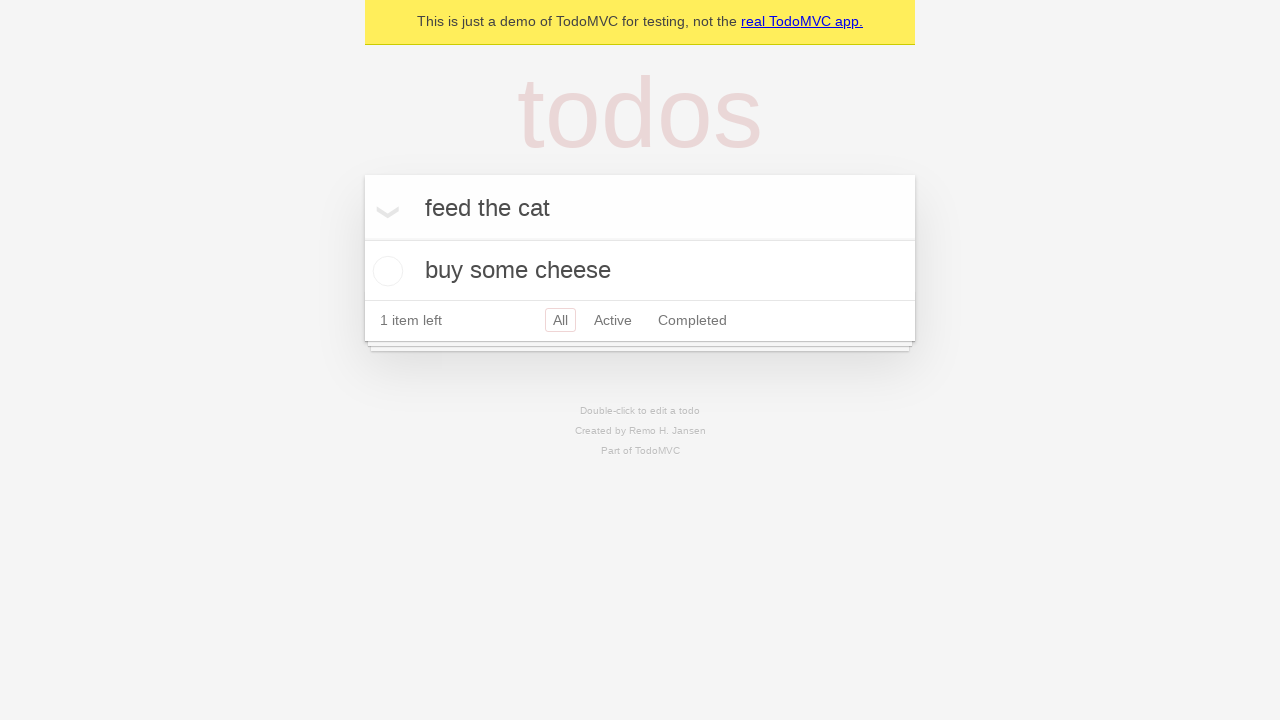

Pressed Enter to create todo 'feed the cat' on internal:attr=[placeholder="What needs to be done?"i]
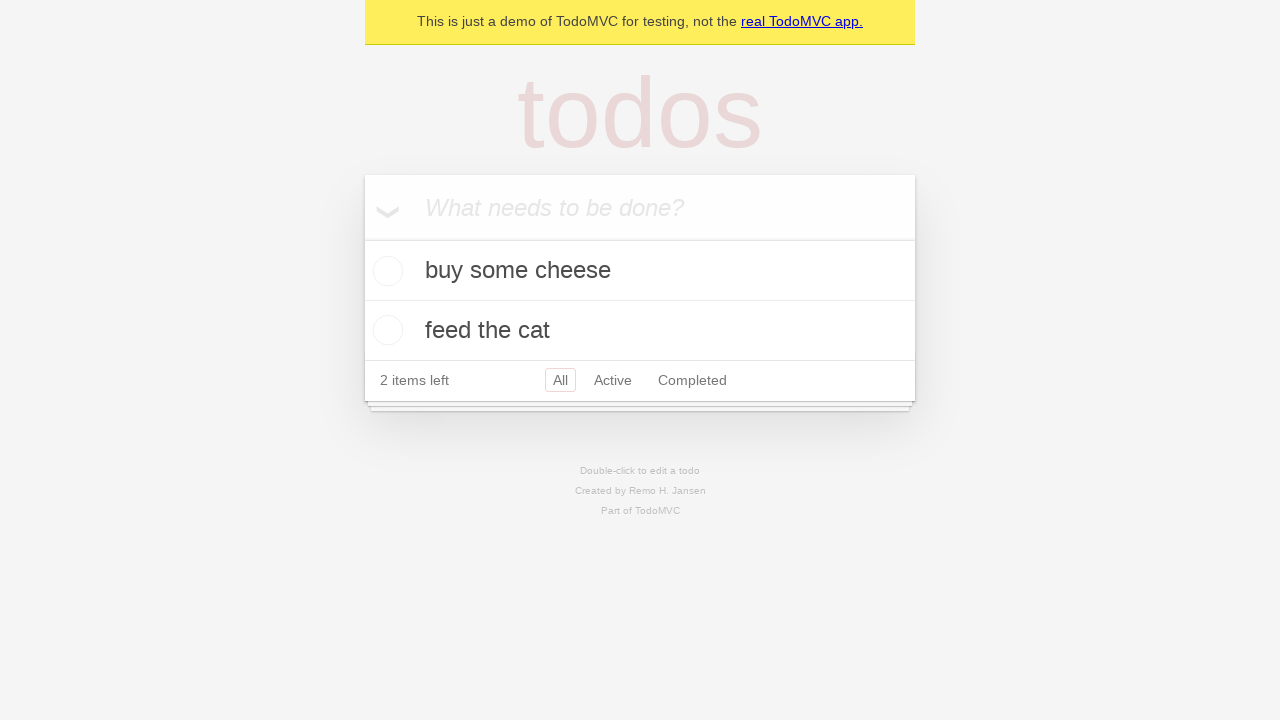

Filled todo input with 'book a doctors appointment' on internal:attr=[placeholder="What needs to be done?"i]
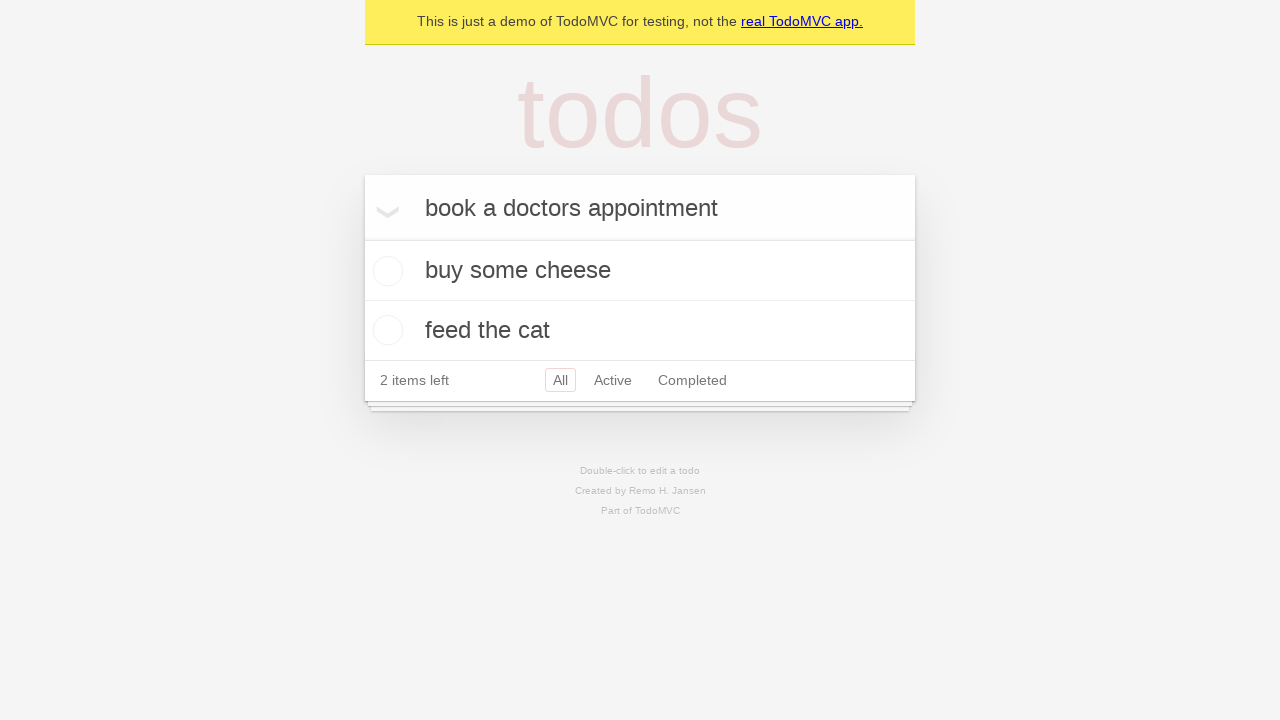

Pressed Enter to create todo 'book a doctors appointment' on internal:attr=[placeholder="What needs to be done?"i]
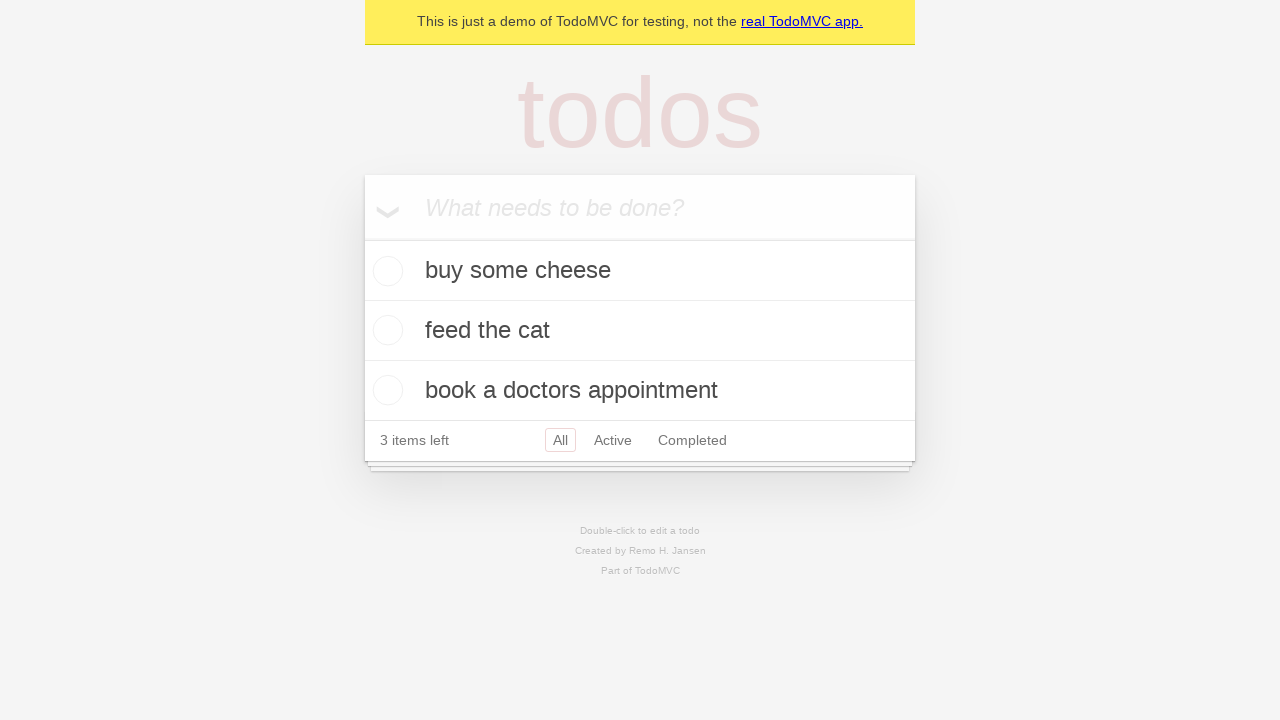

Double-clicked second todo item to enter edit mode at (640, 331) on internal:testid=[data-testid="todo-item"s] >> nth=1
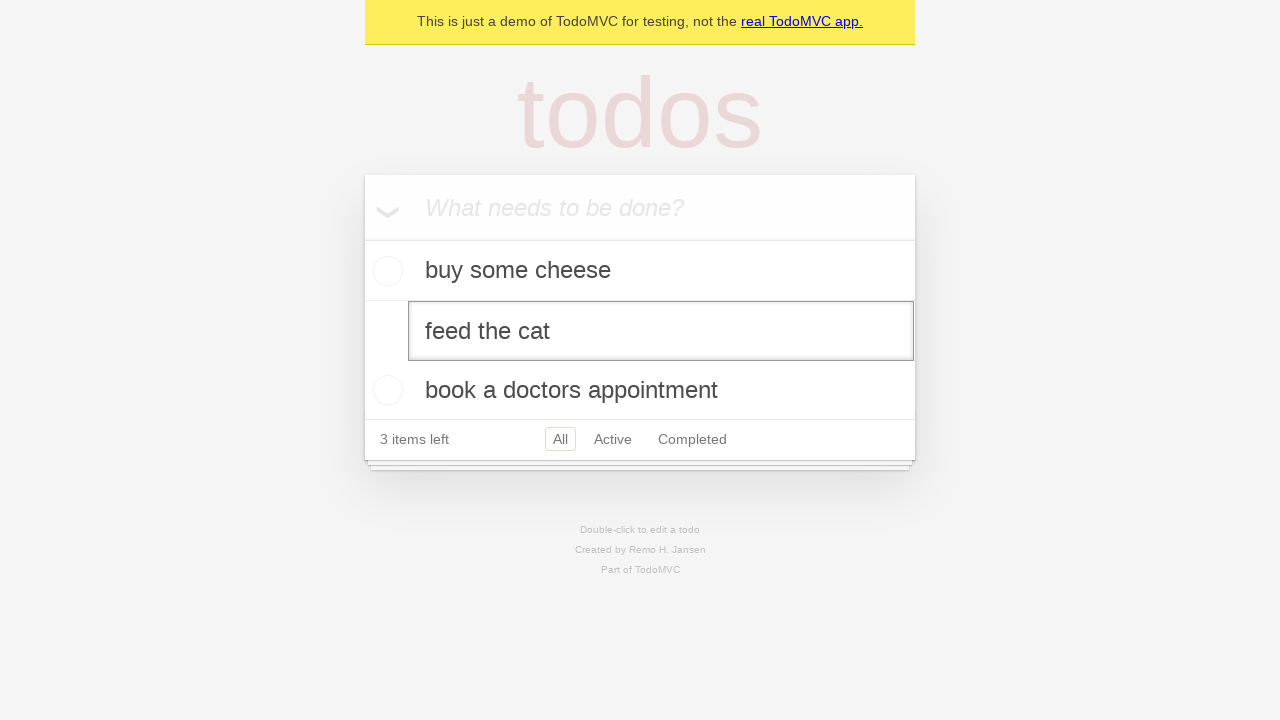

Cleared text in edit input field on internal:testid=[data-testid="todo-item"s] >> nth=1 >> internal:role=textbox[nam
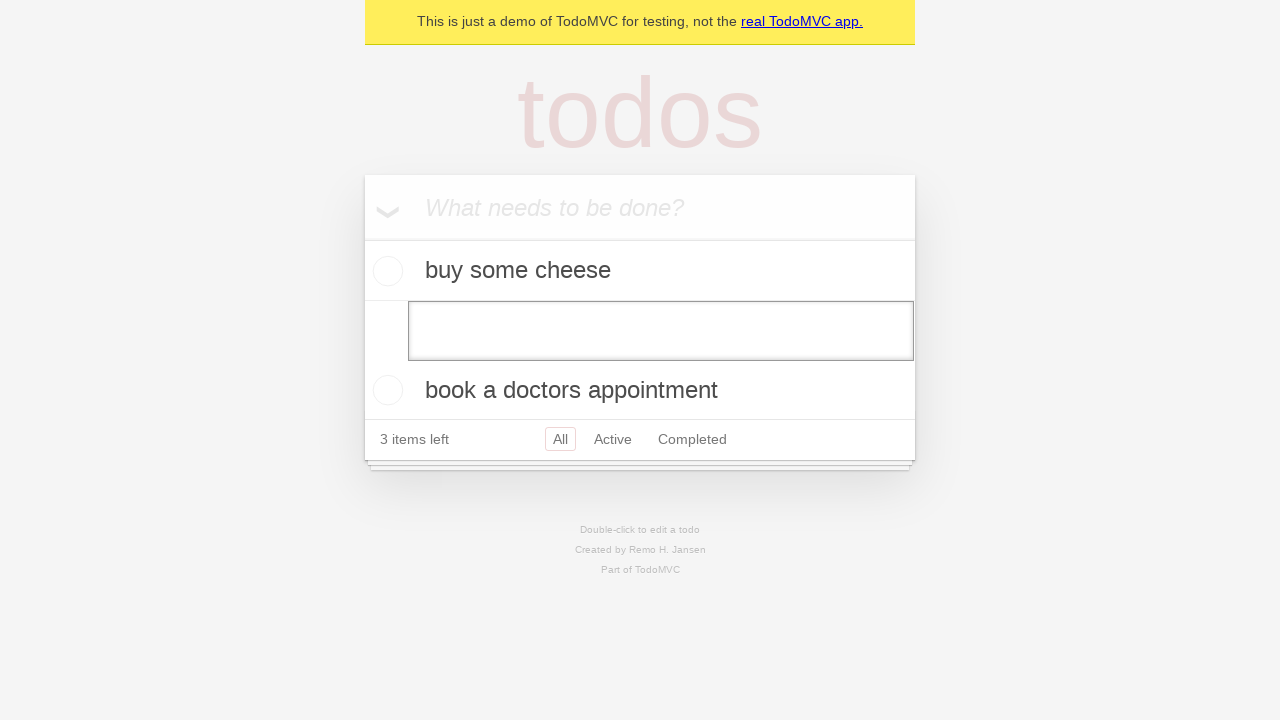

Pressed Enter to confirm empty text entry - todo item should be removed on internal:testid=[data-testid="todo-item"s] >> nth=1 >> internal:role=textbox[nam
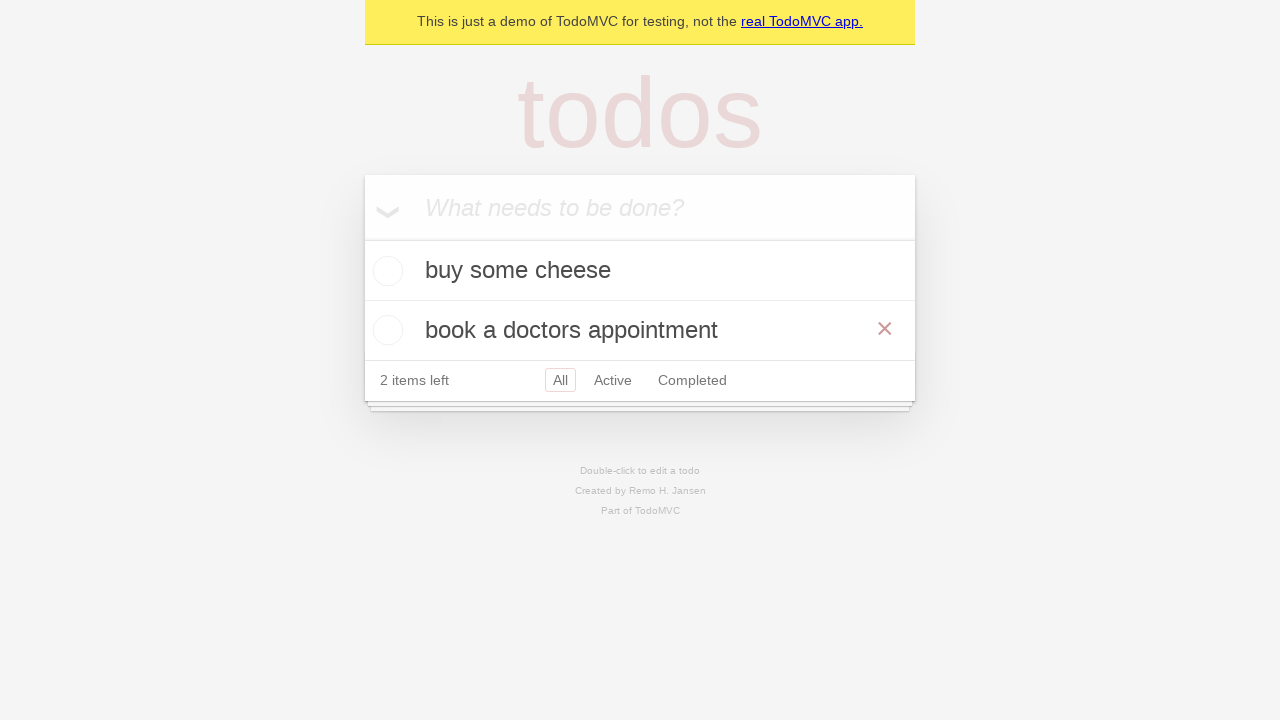

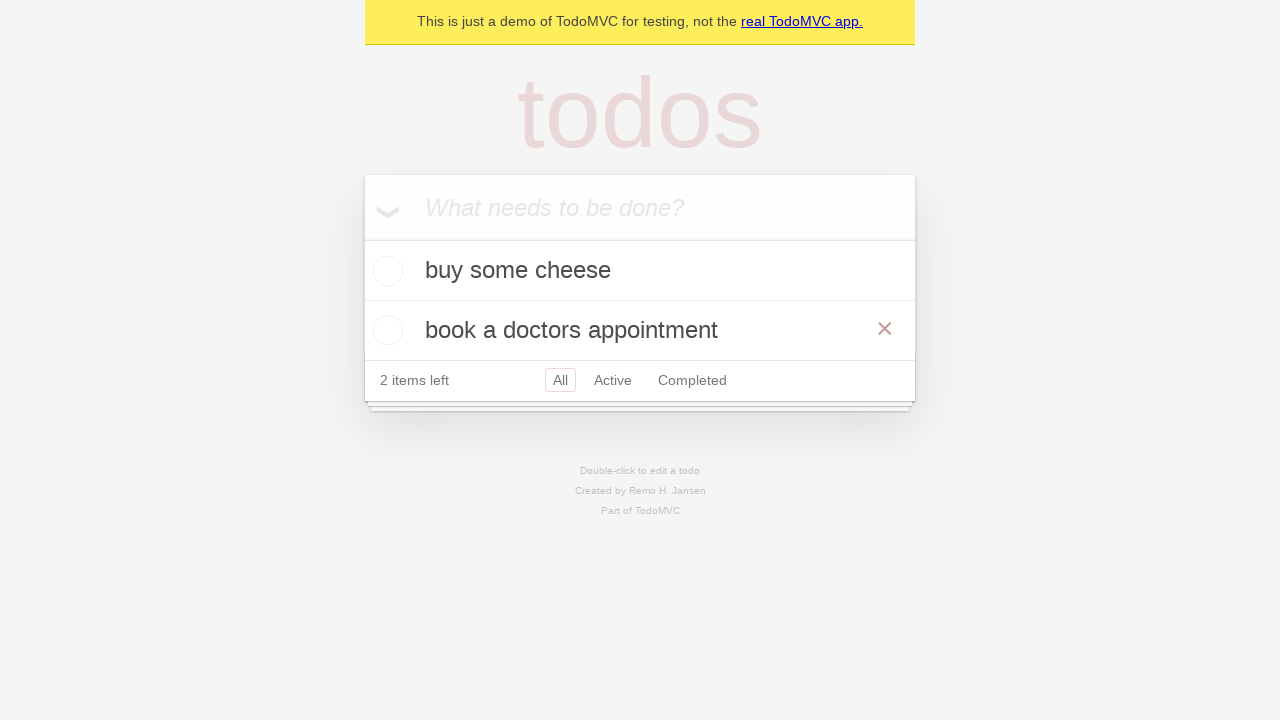